Tests confirmation JavaScript alert by clicking a button to trigger the confirmation dialog, verifying the alert text, and accepting it.

Starting URL: https://training-support.net/webelements/alerts

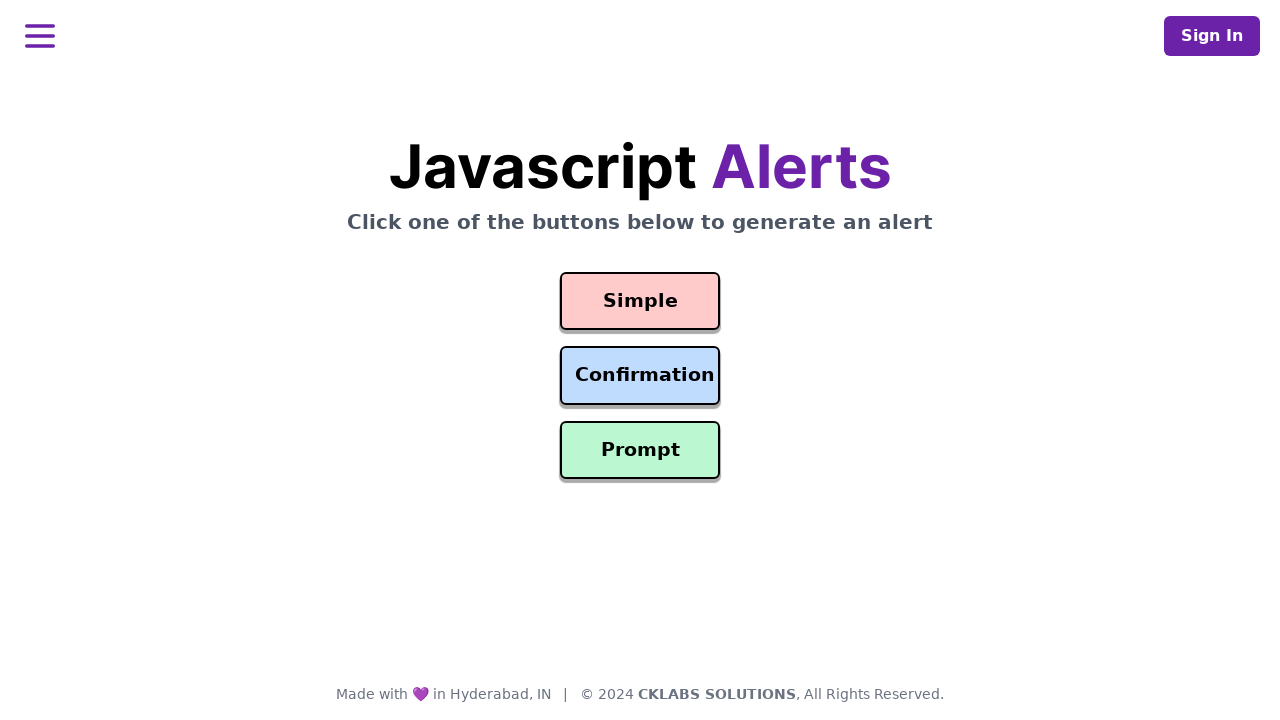

Set up dialog handler to accept confirmation alerts
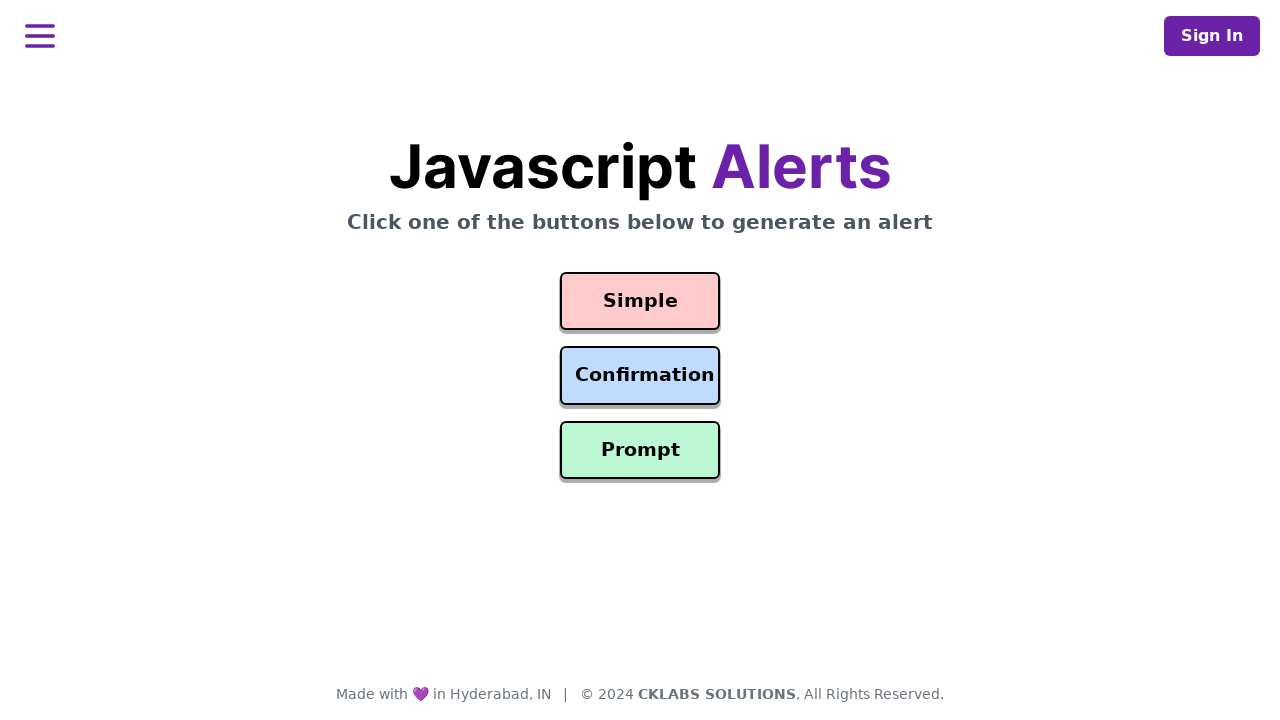

Clicked confirmation button to trigger alert dialog at (640, 376) on #confirmation
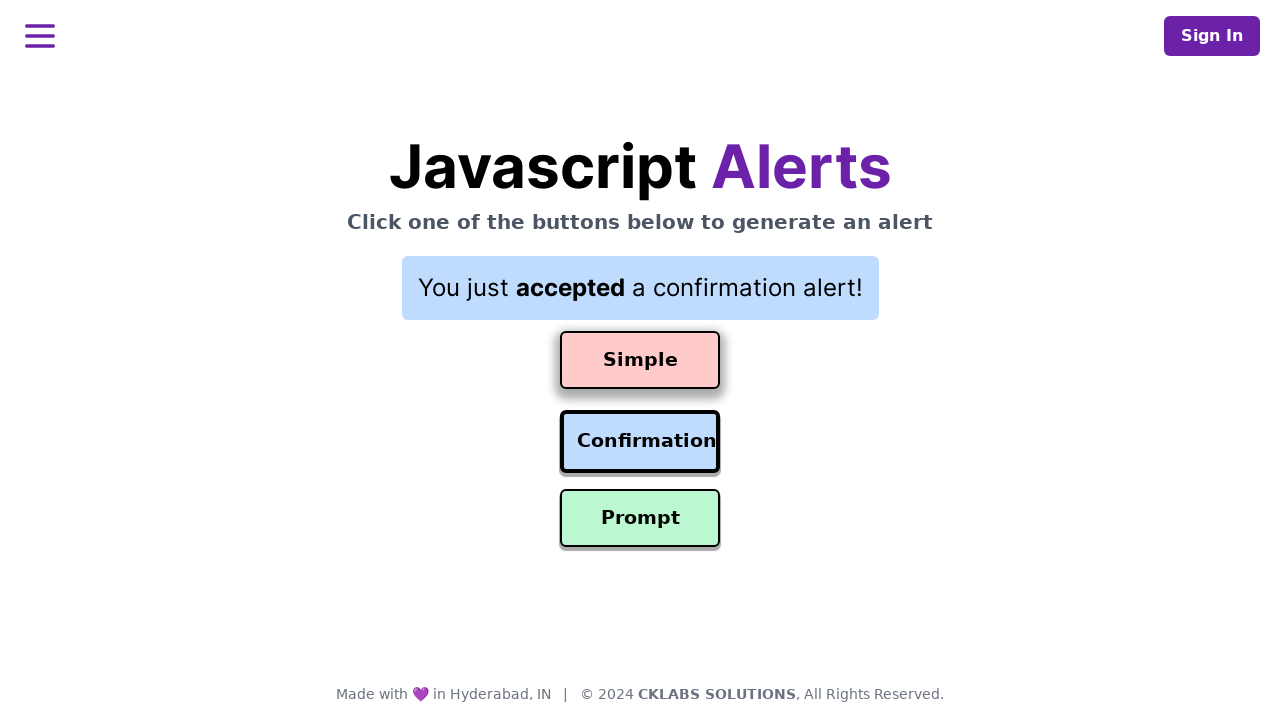

Waited for confirmation alert to be processed
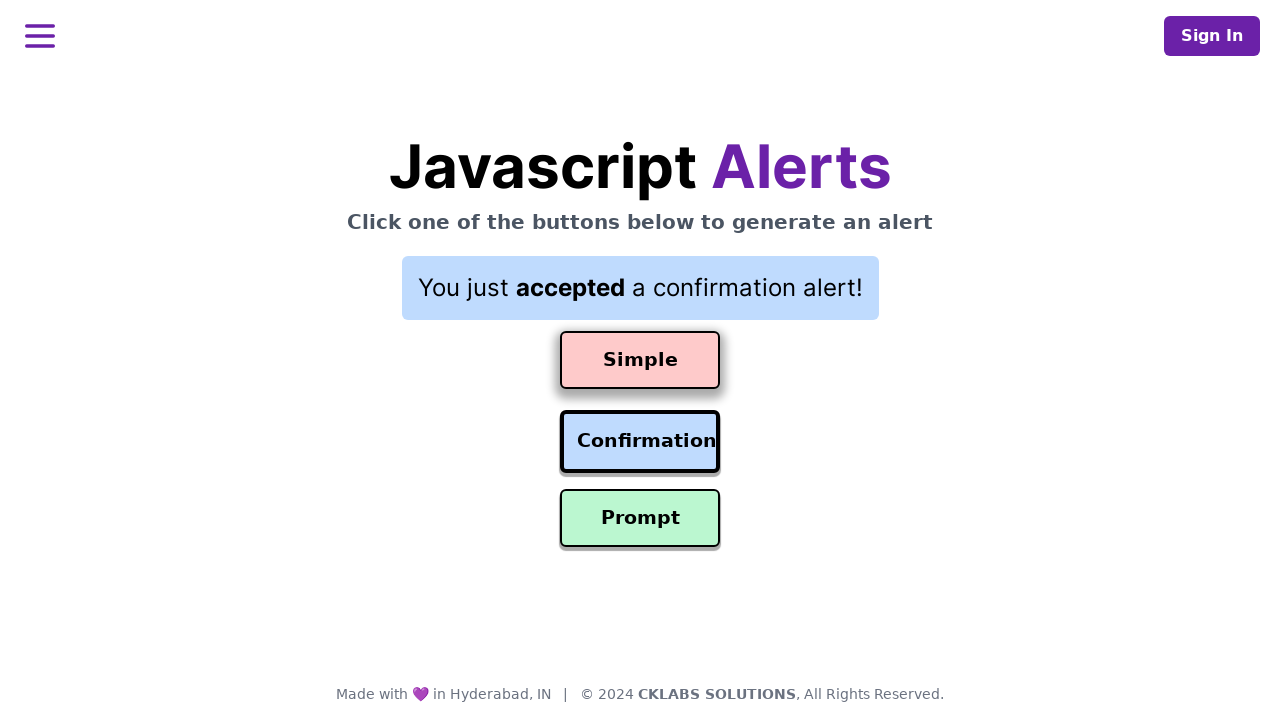

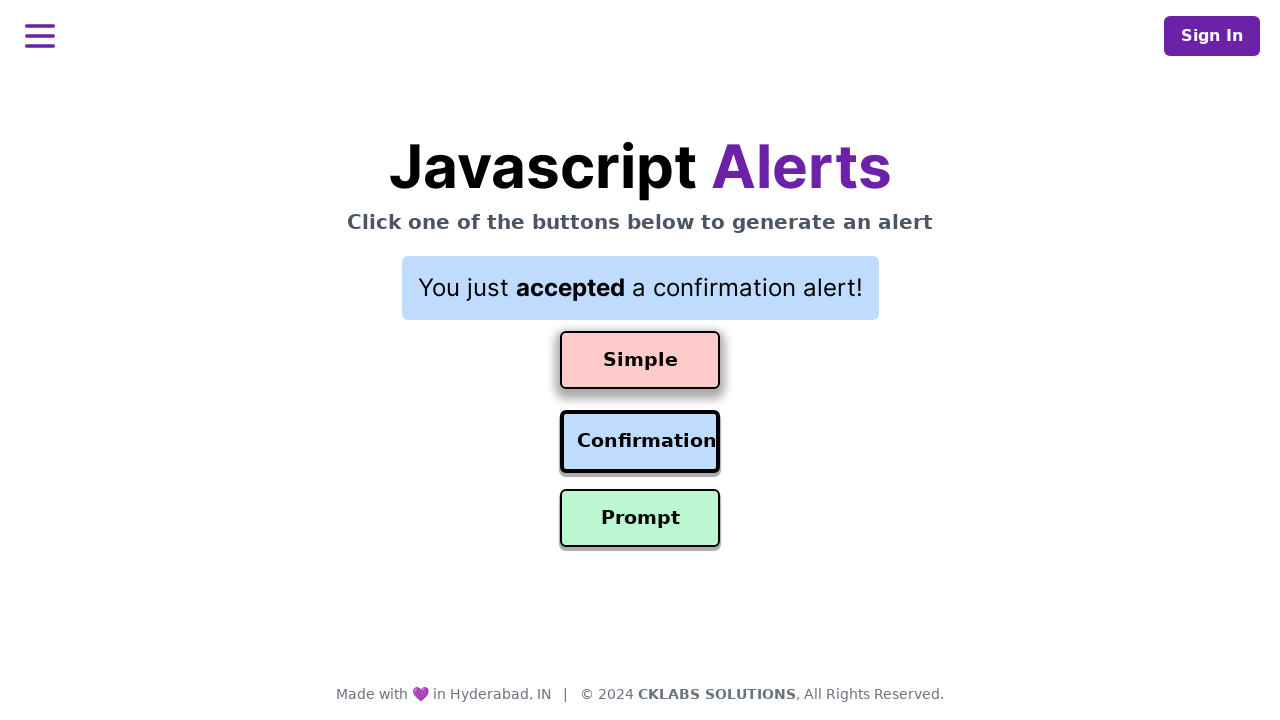